Tests JavaScript alert functionality by clicking a button that triggers a JS alert on a practice automation website

Starting URL: https://practice.cydeo.com/javascript_alerts

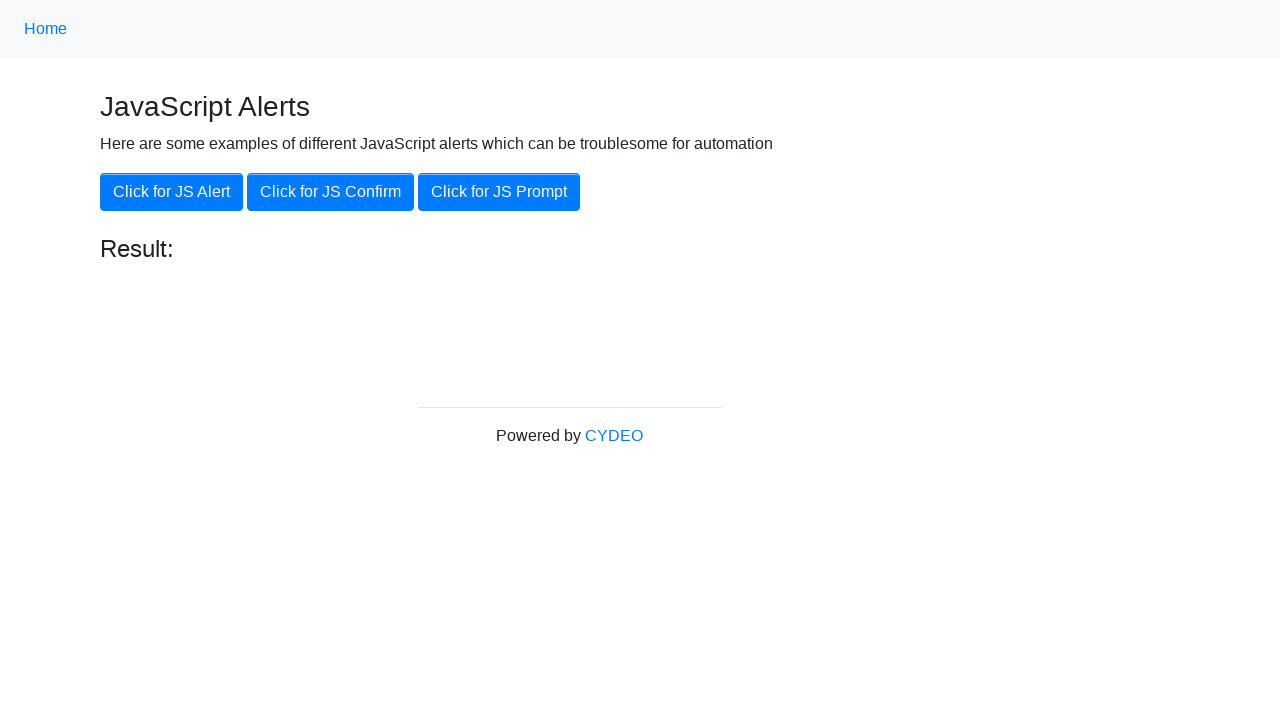

Navigated to JavaScript alerts practice page
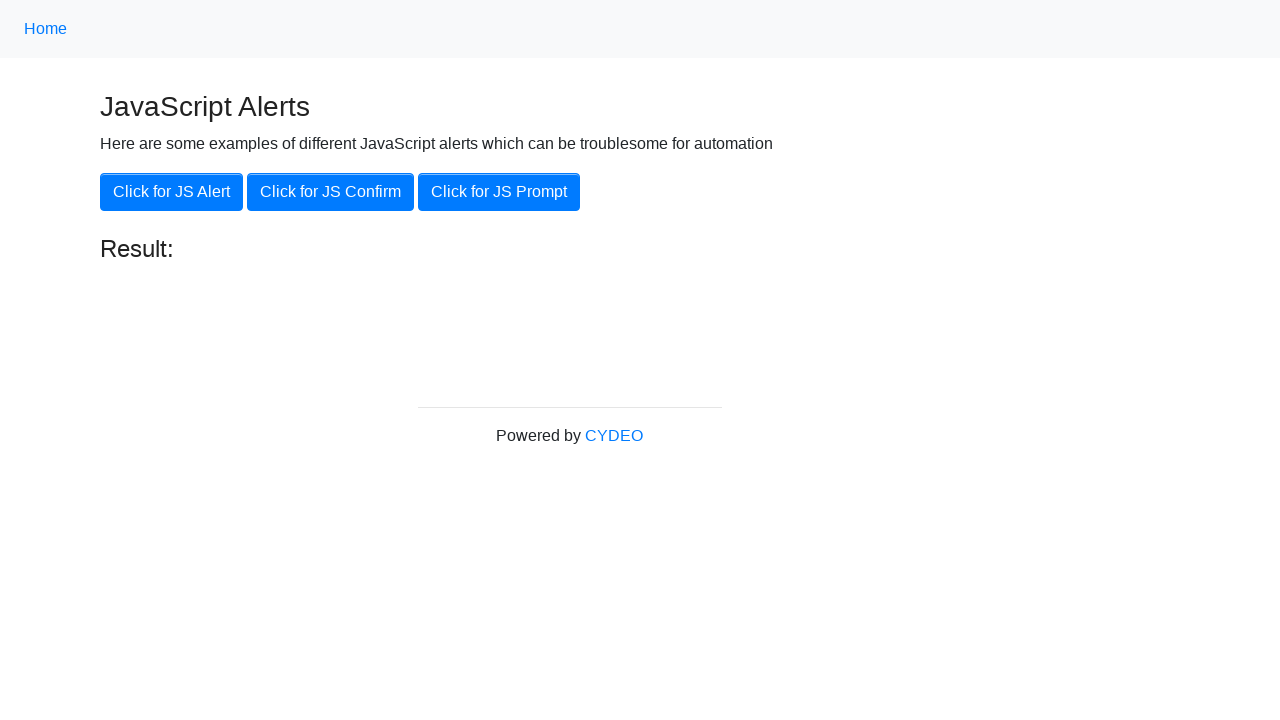

Clicked button to trigger JavaScript alert at (172, 192) on xpath=//button[.='Click for JS Alert']
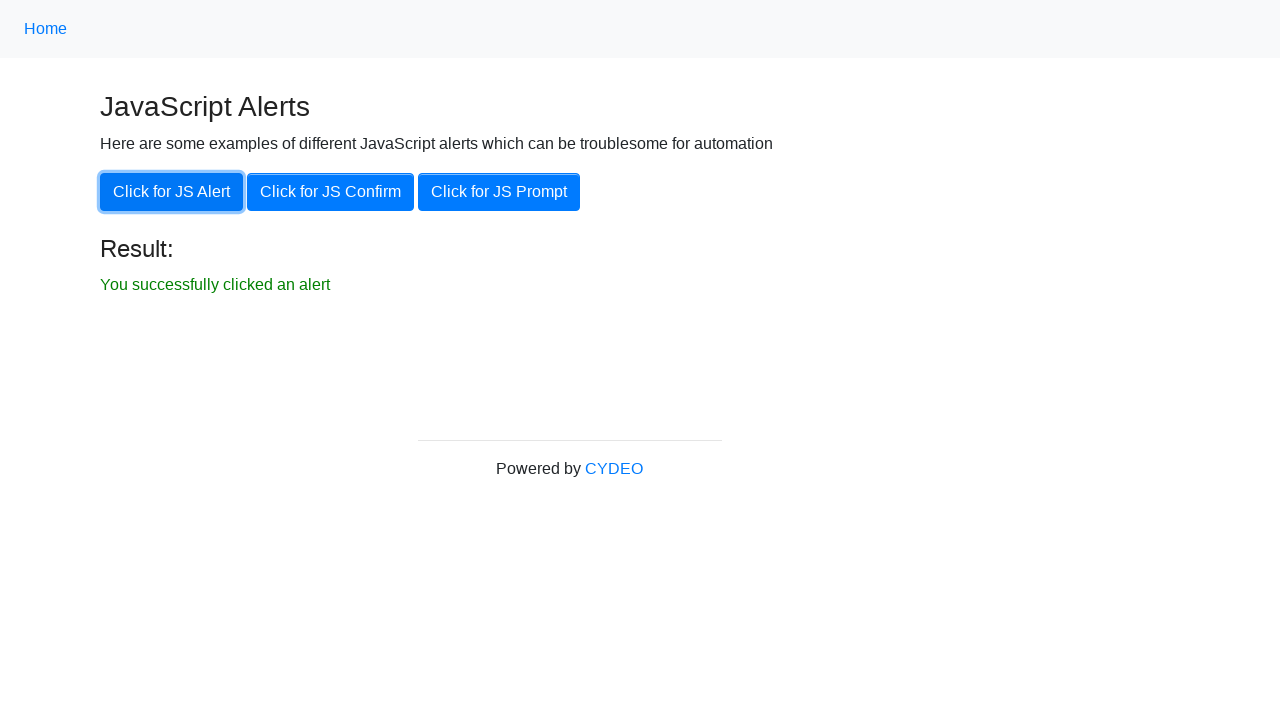

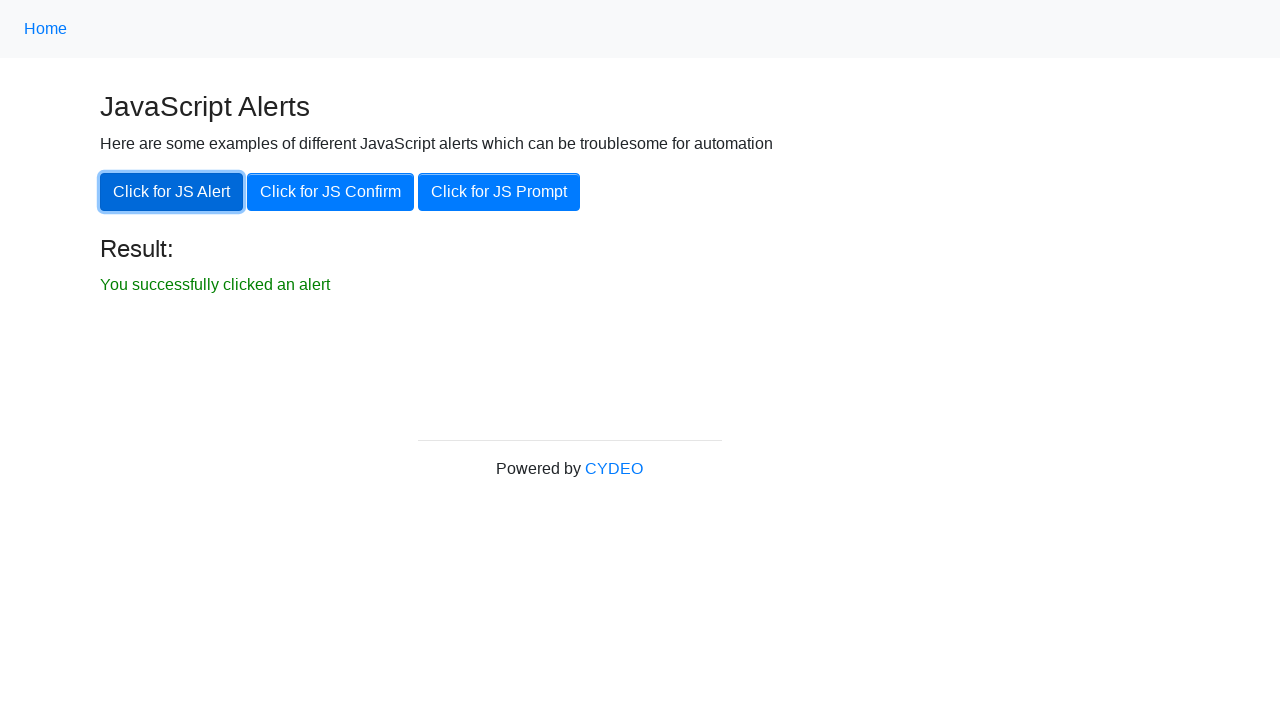